Tests browser navigation functionality by navigating between two websites, using back button, and refreshing the page

Starting URL: https://www.hpe.com/us/en/home.html

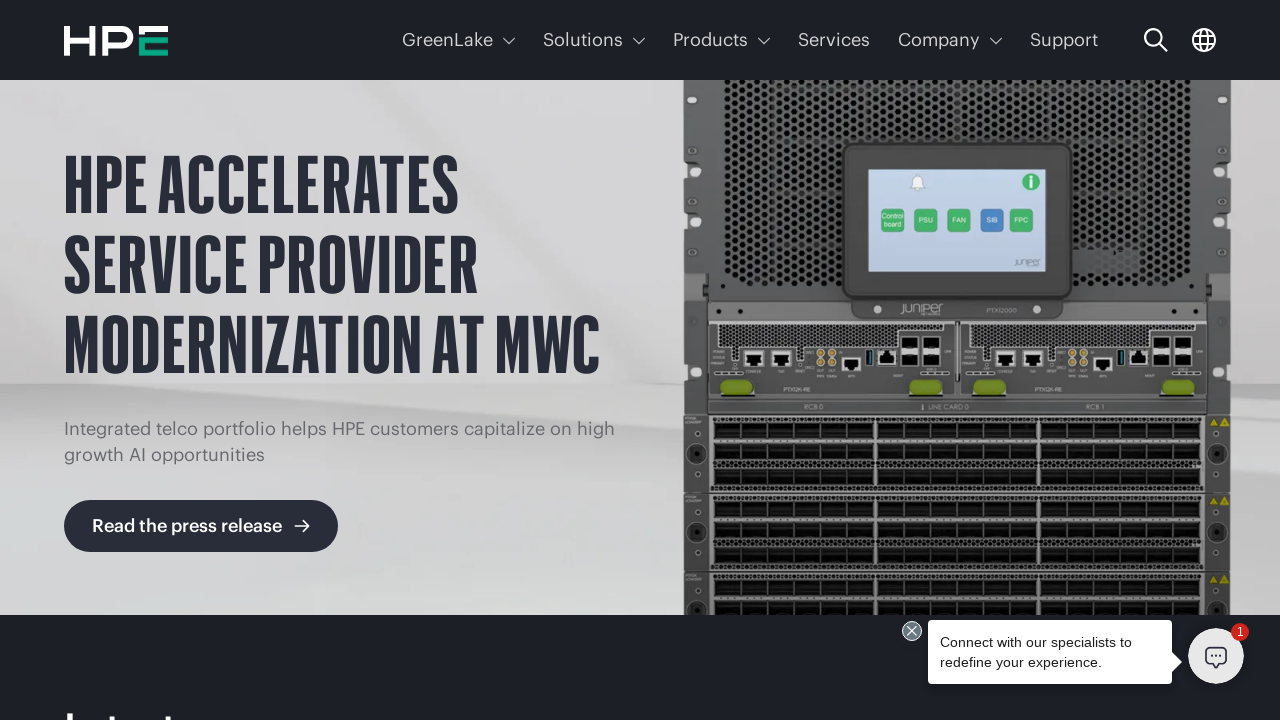

Retrieved initial page title from HPE home page
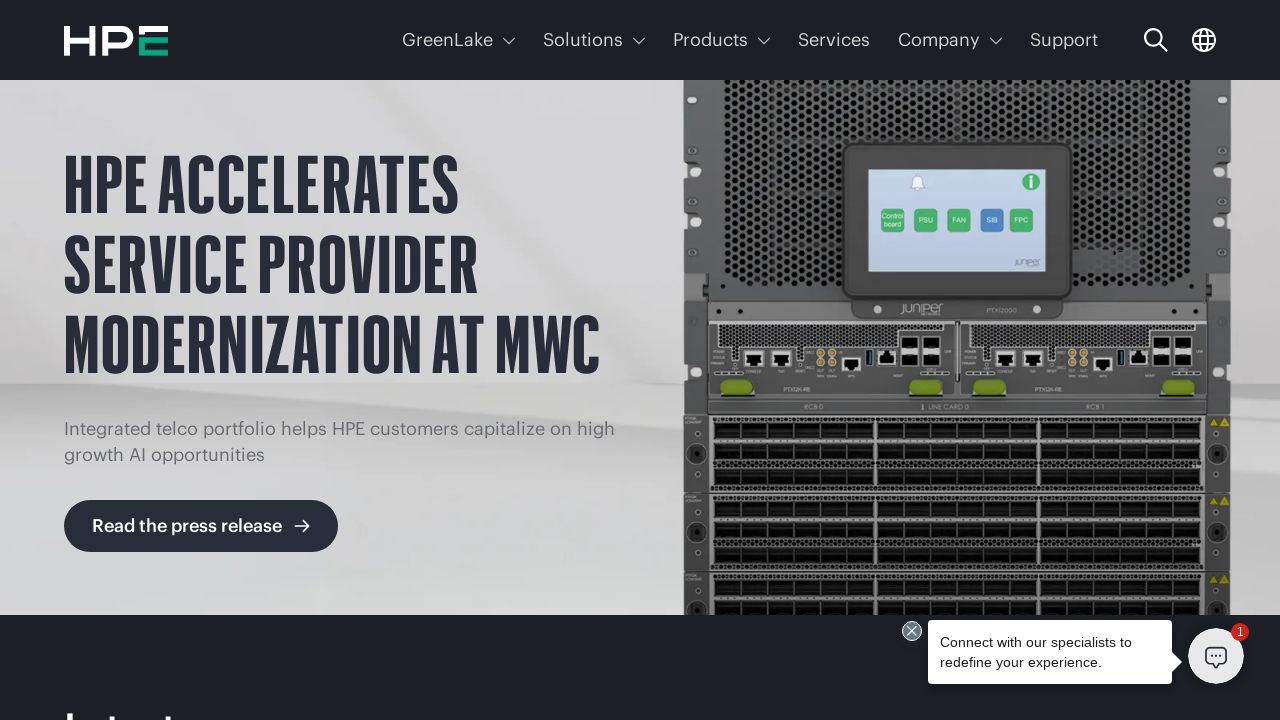

Navigated to Yahoo India website
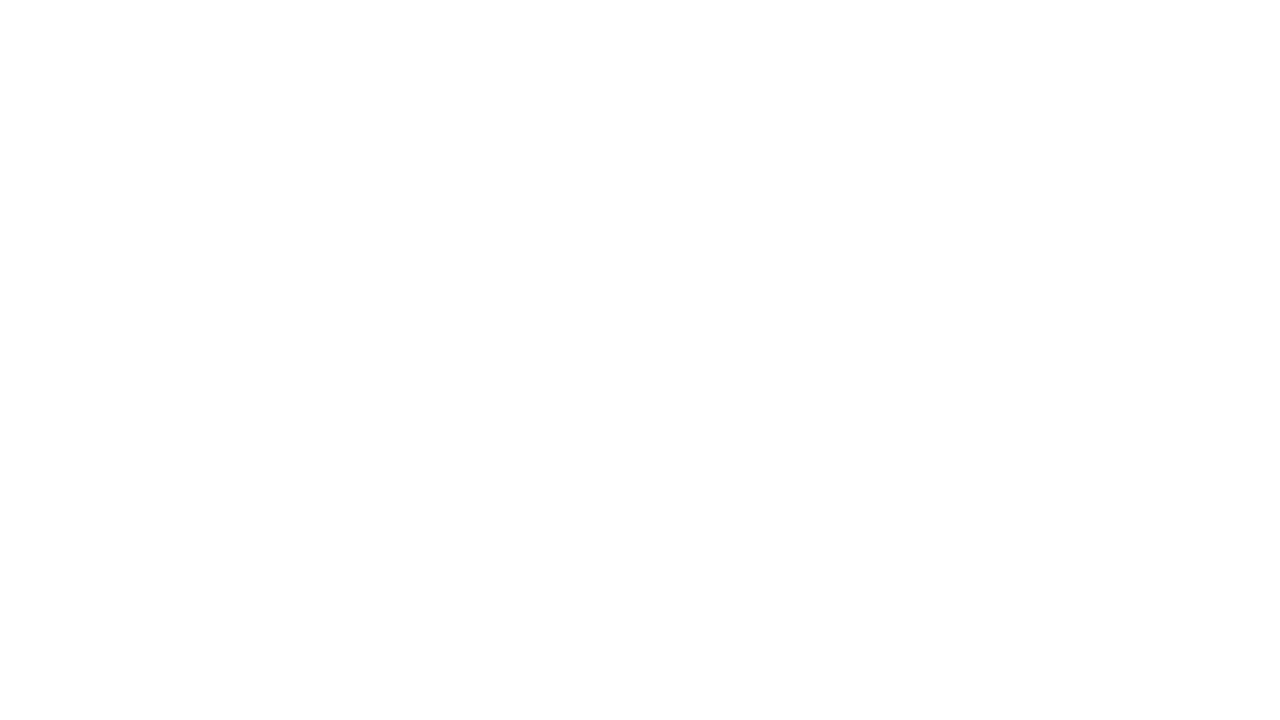

Retrieved page title from Yahoo India website
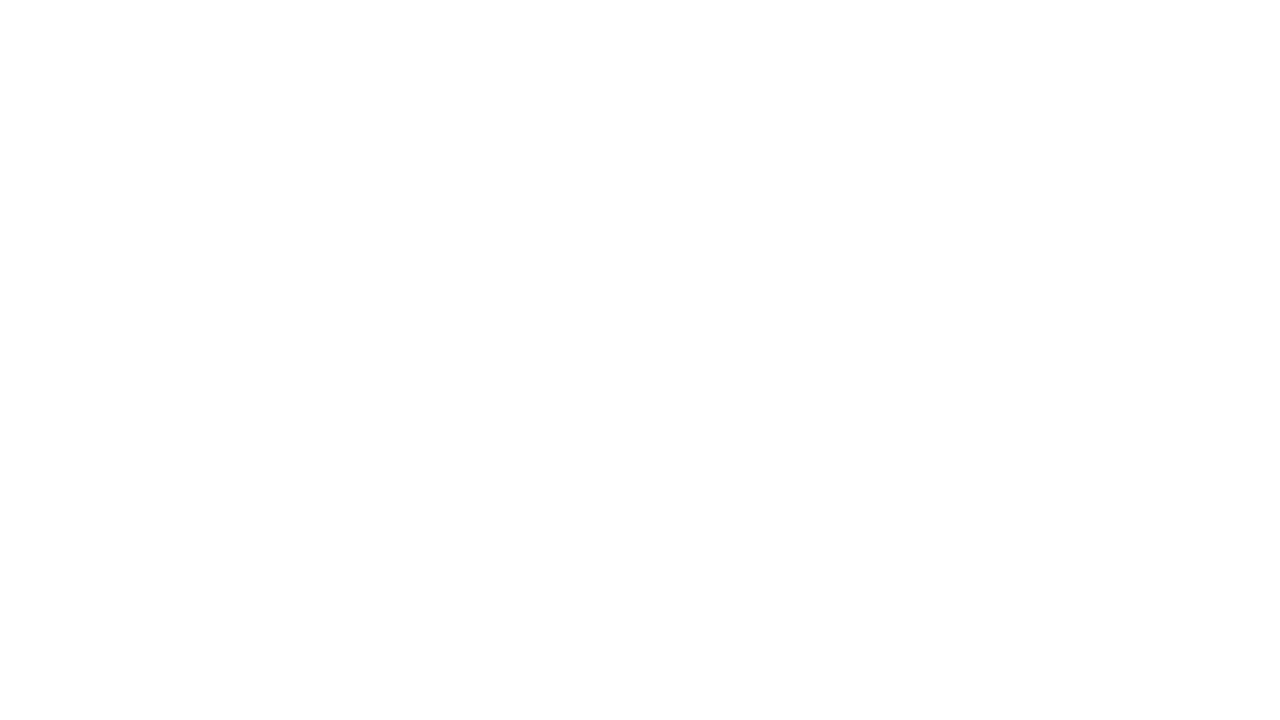

Clicked back button to return to HPE home page
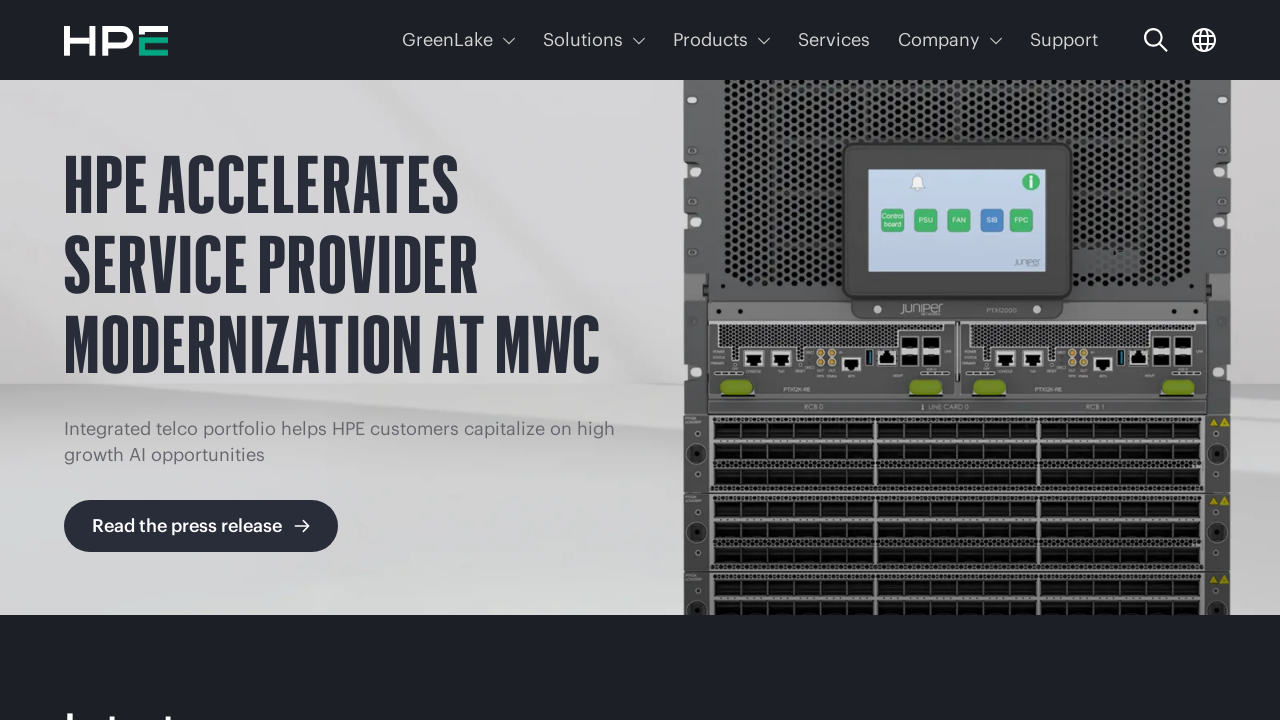

Retrieved page title after navigating back
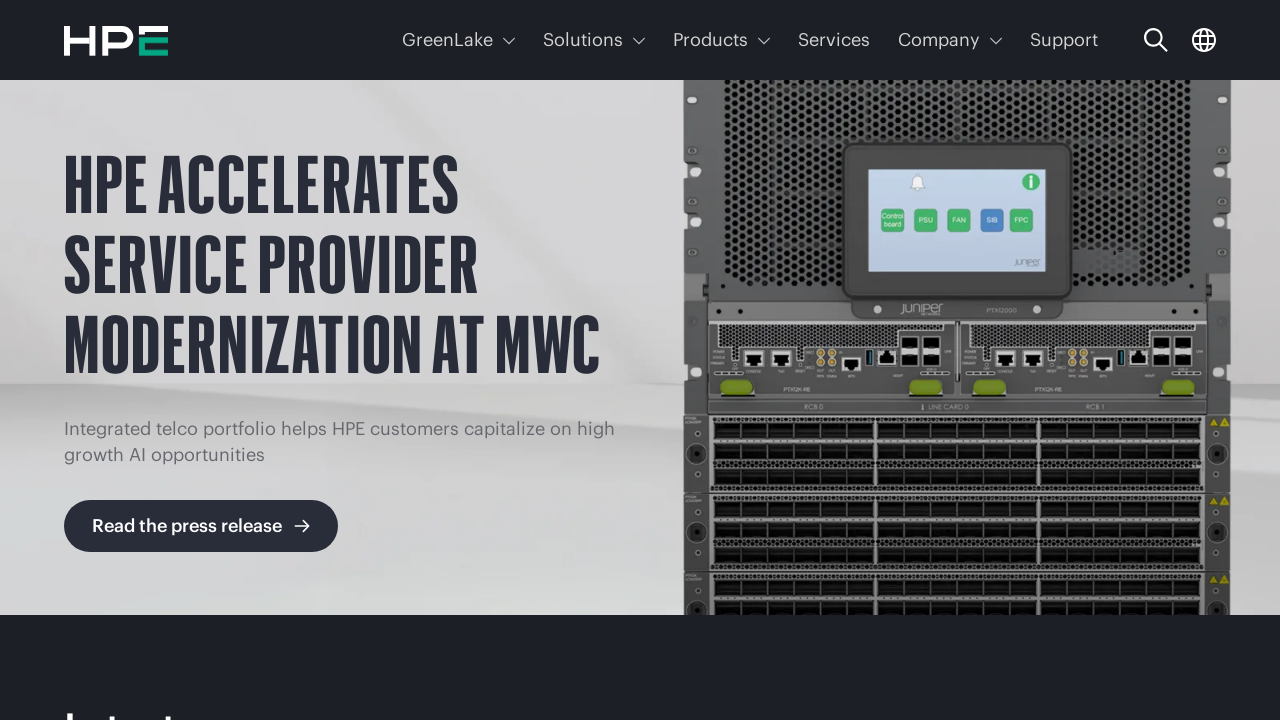

Refreshed the current page
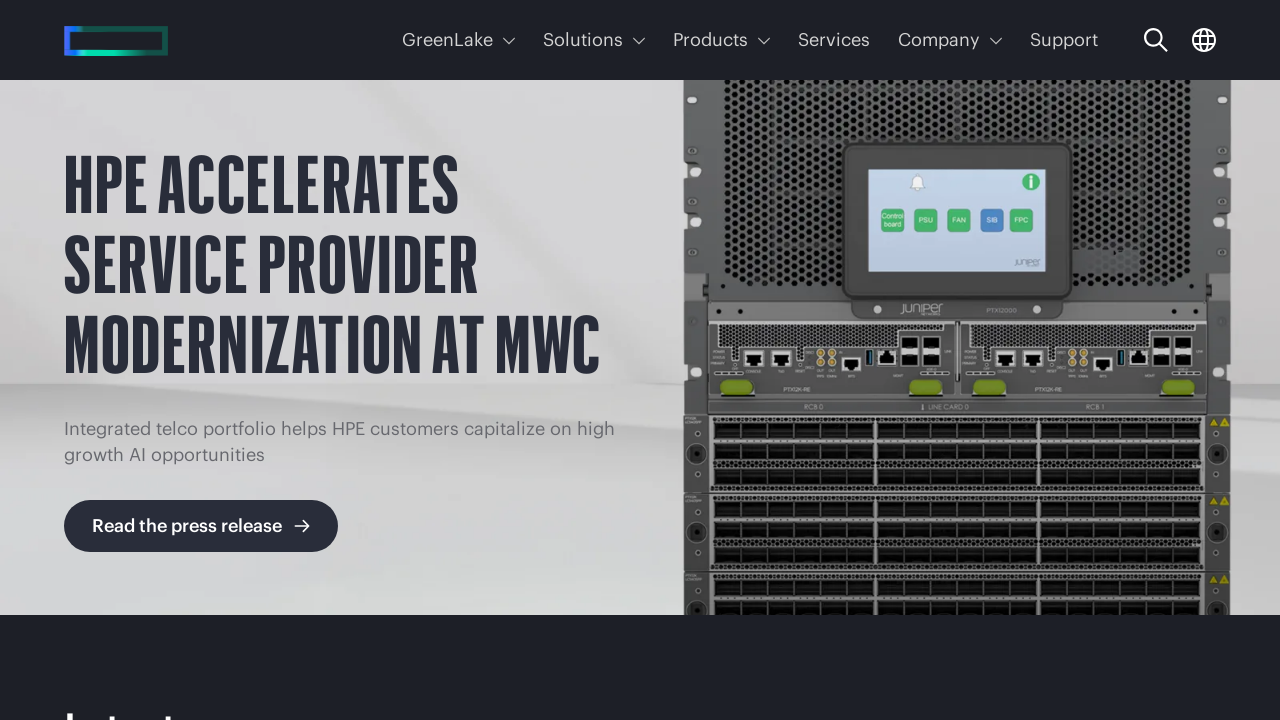

Retrieved page title after refresh
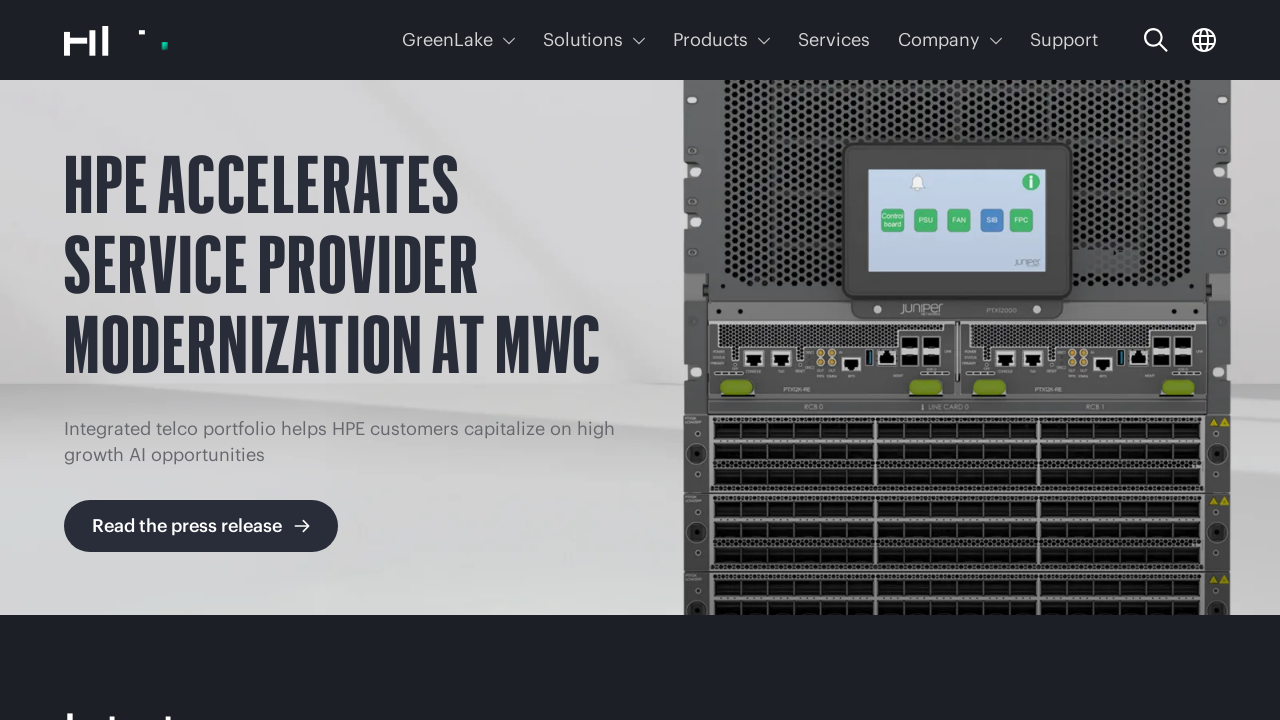

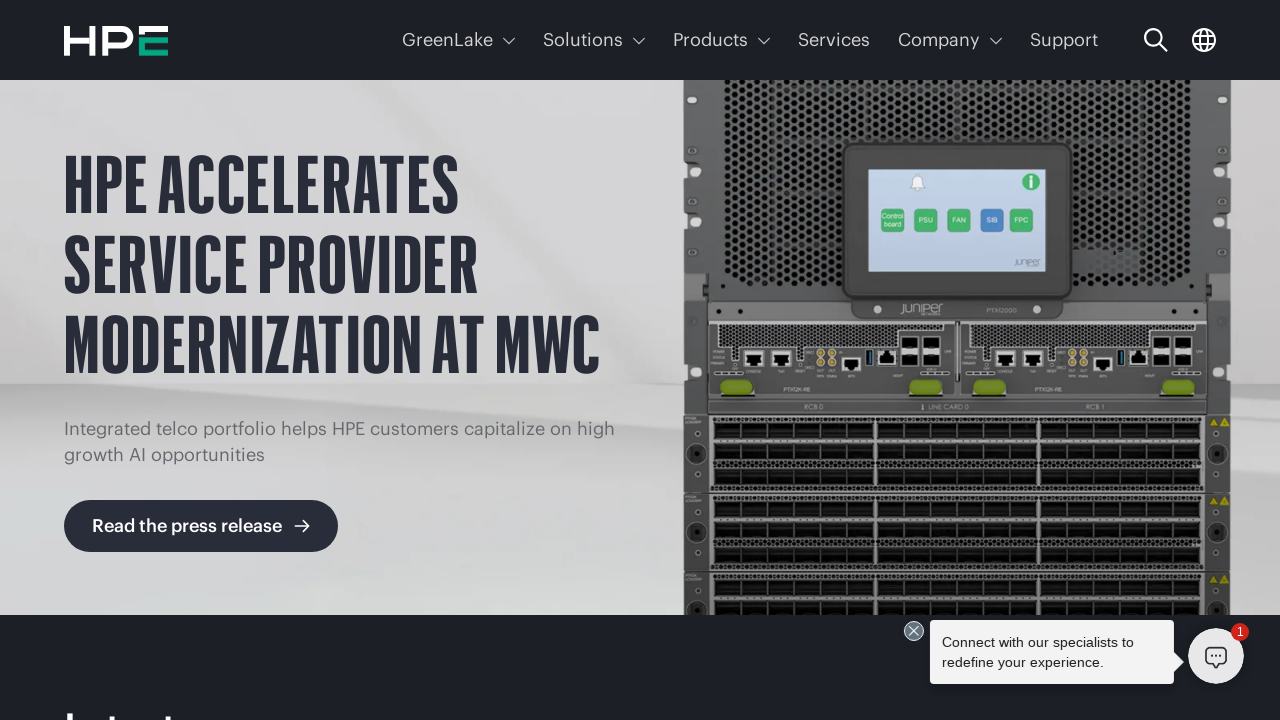